Fills the email field in a practice form

Starting URL: https://demoqa.com/automation-practice-form

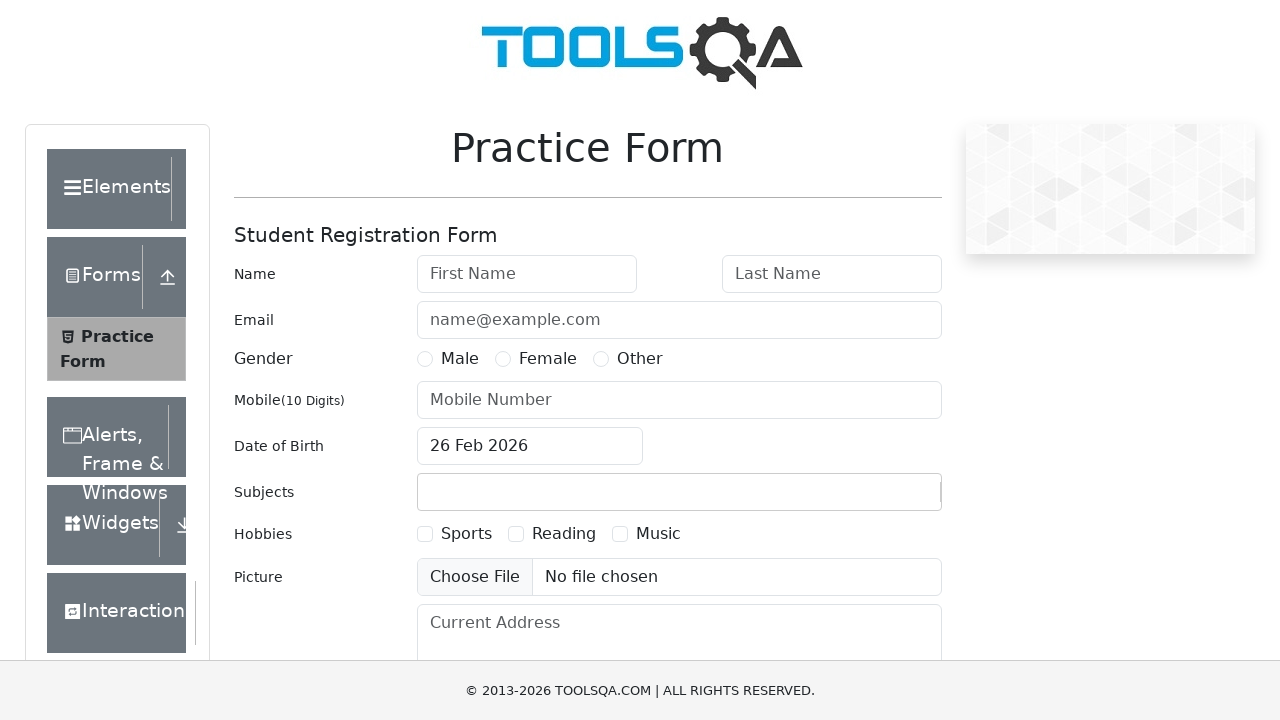

Navigated to automation practice form
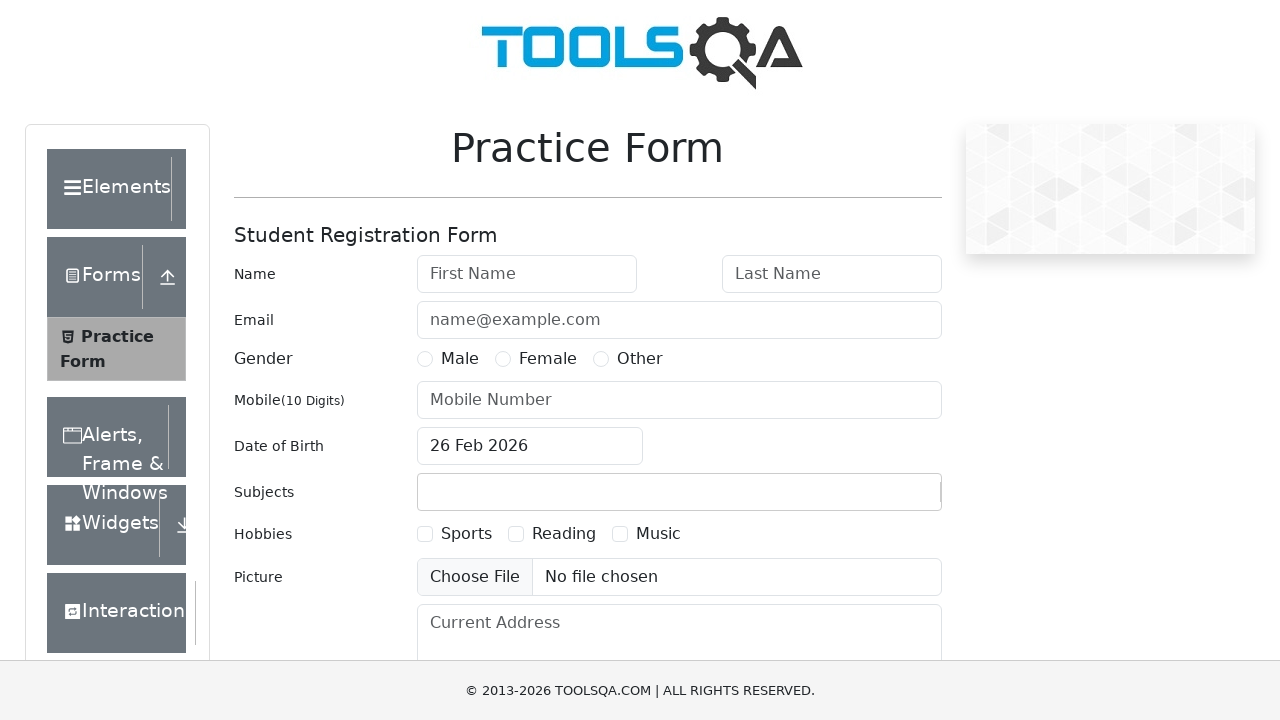

Cleared email field on #userEmail
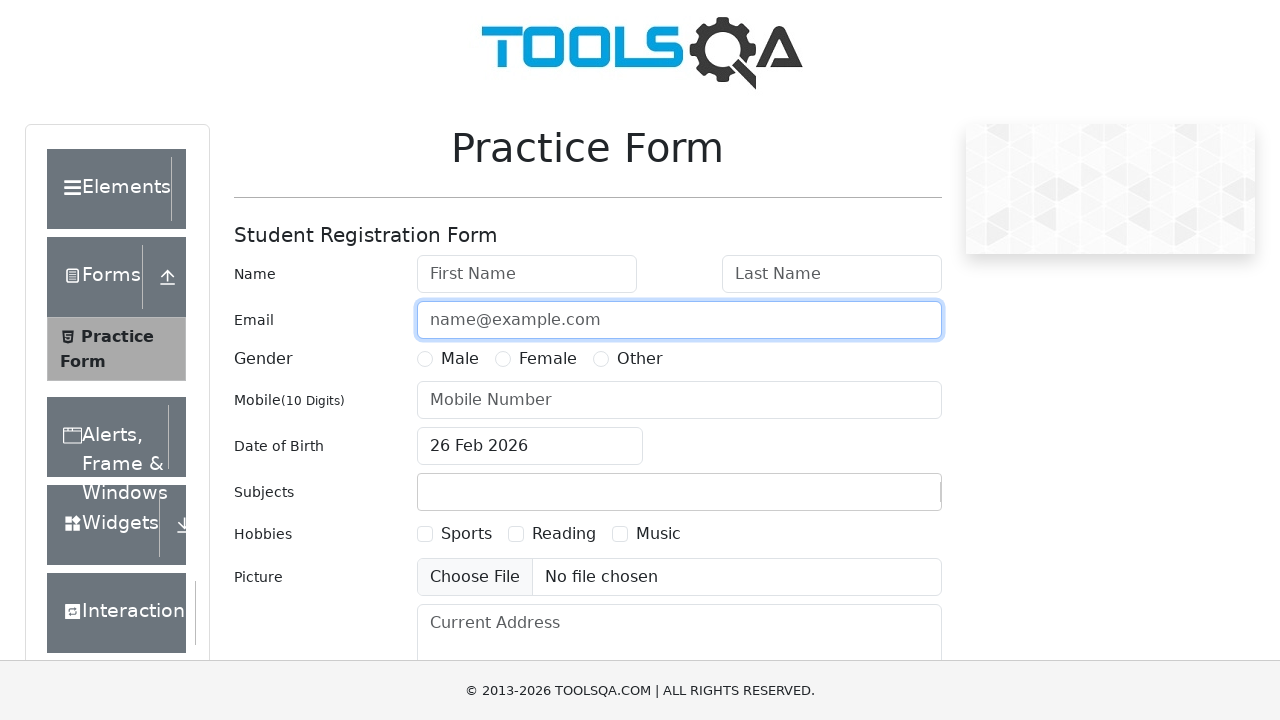

Filled email field with 'test@gmail.com' on #userEmail
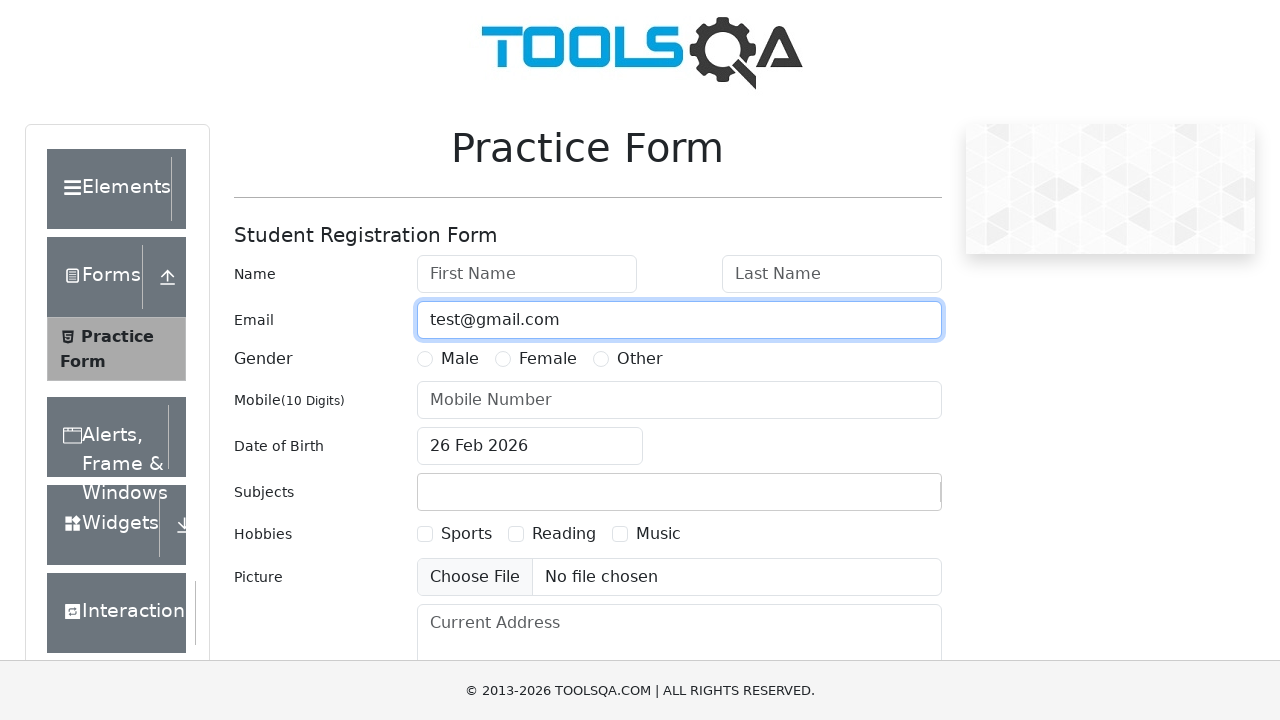

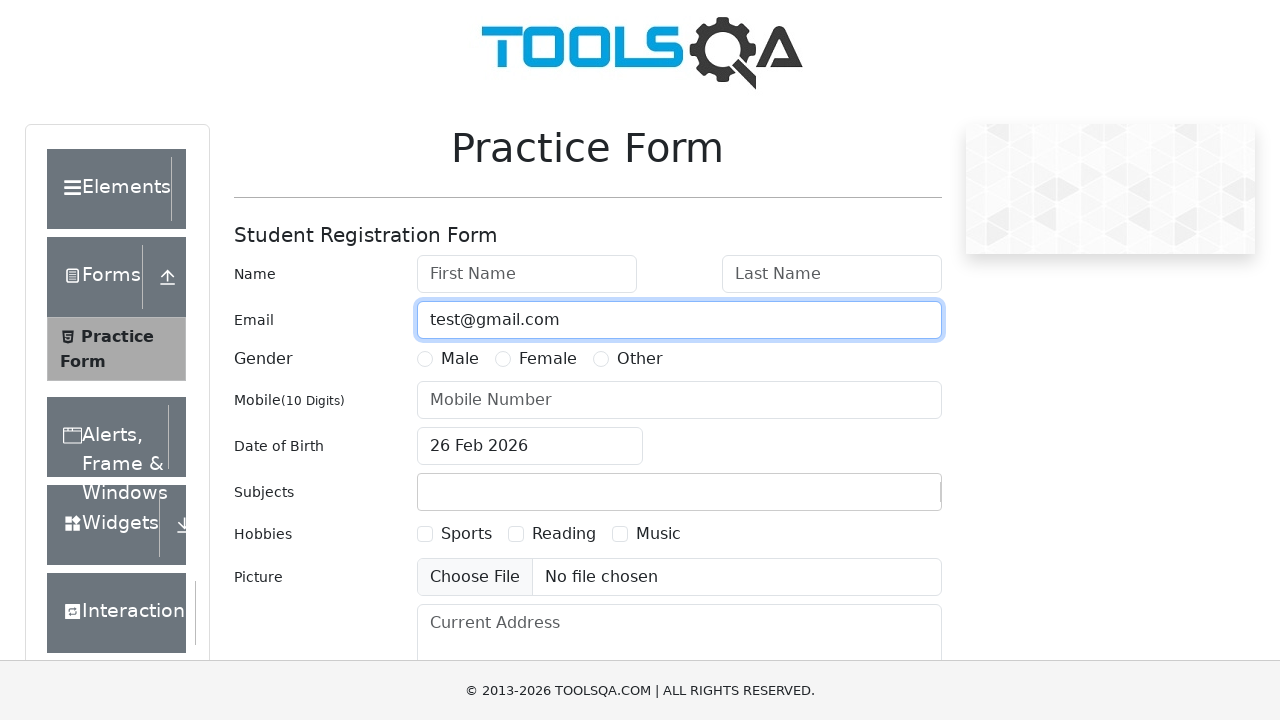